Tests a practice form by filling in first name and last name fields with sample data

Starting URL: https://www.techlistic.com/p/selenium-practice-form.html

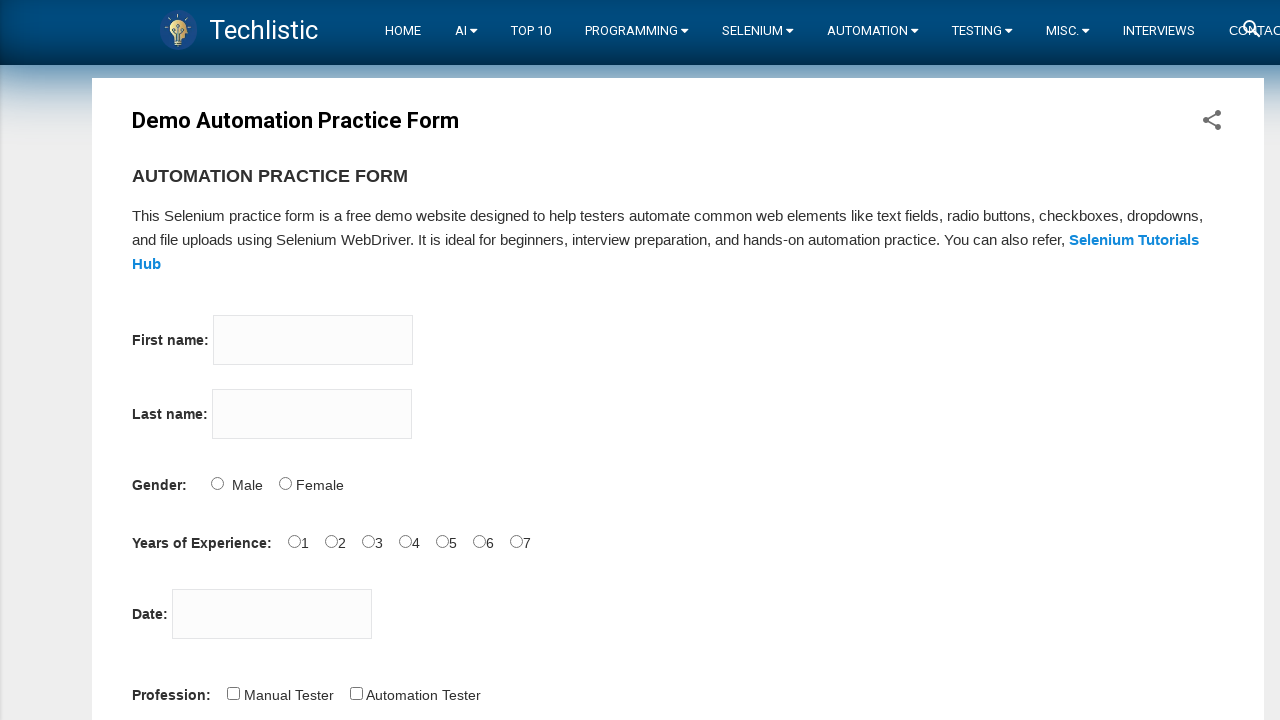

Cleared first name field on (//input[@type='text'])[1]
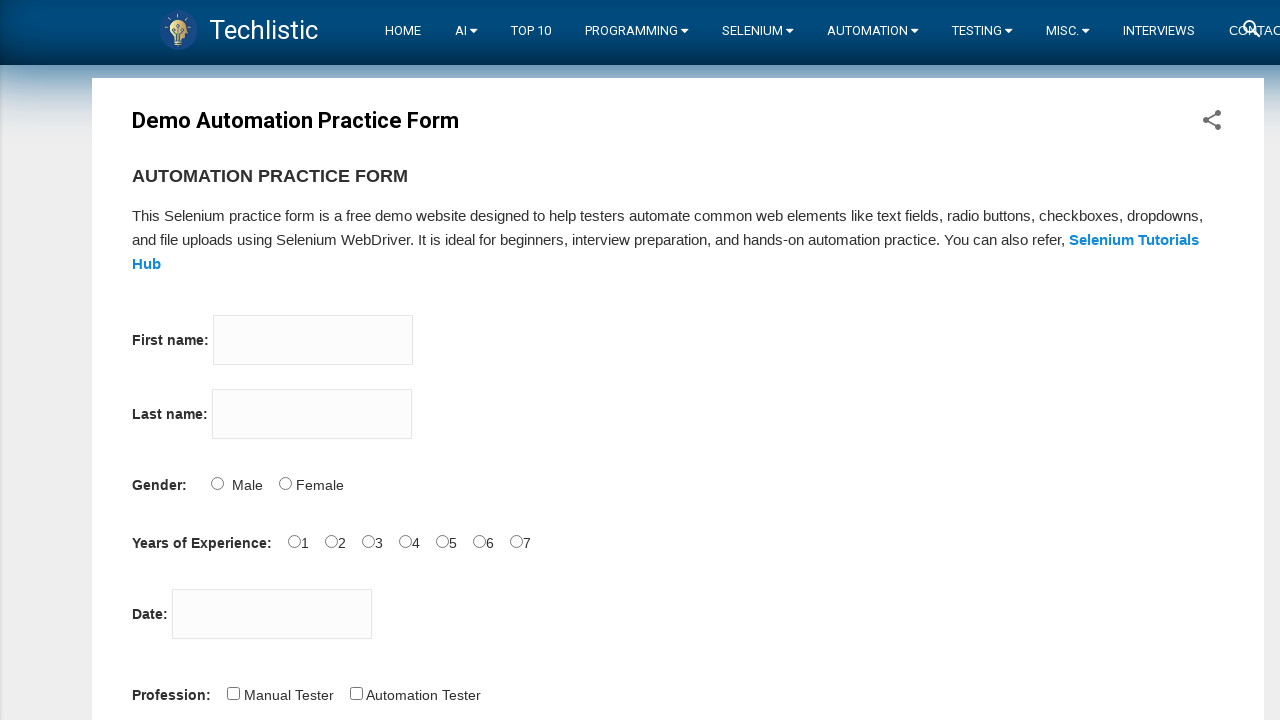

Filled first name field with 'Mahesh' on (//input[@type='text'])[1]
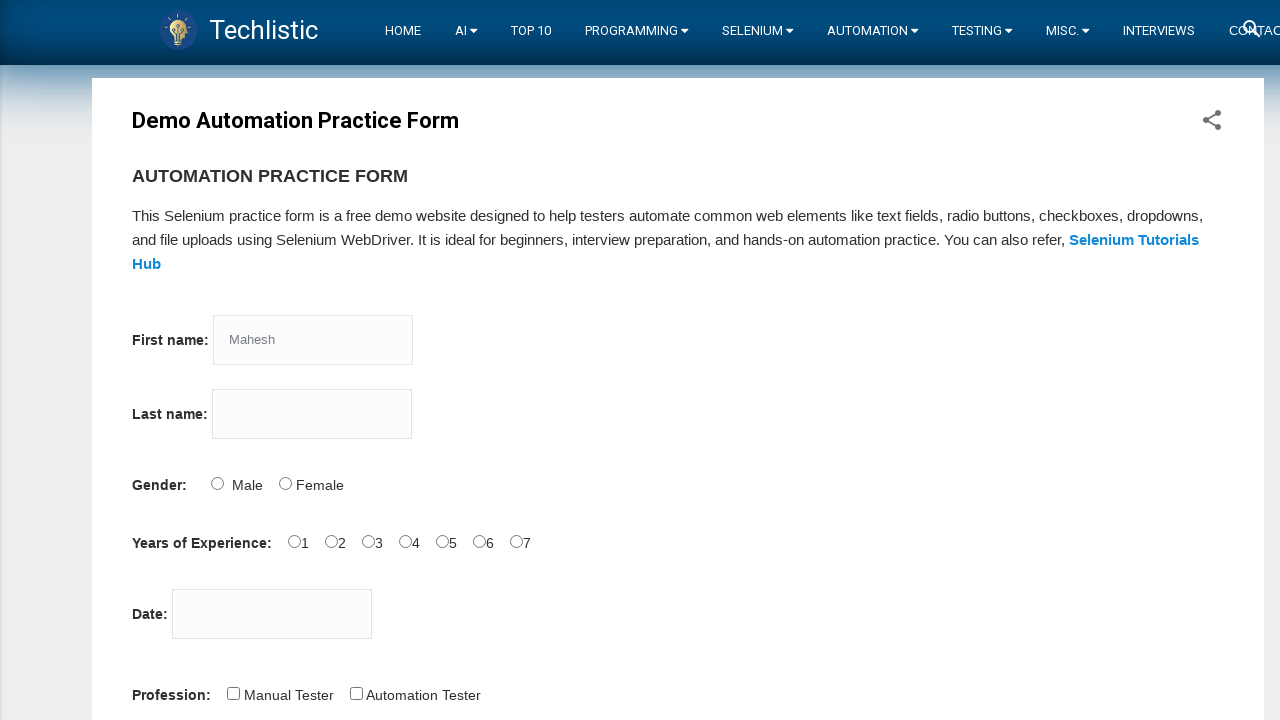

Cleared last name field on (//input[@type='text'])[2]
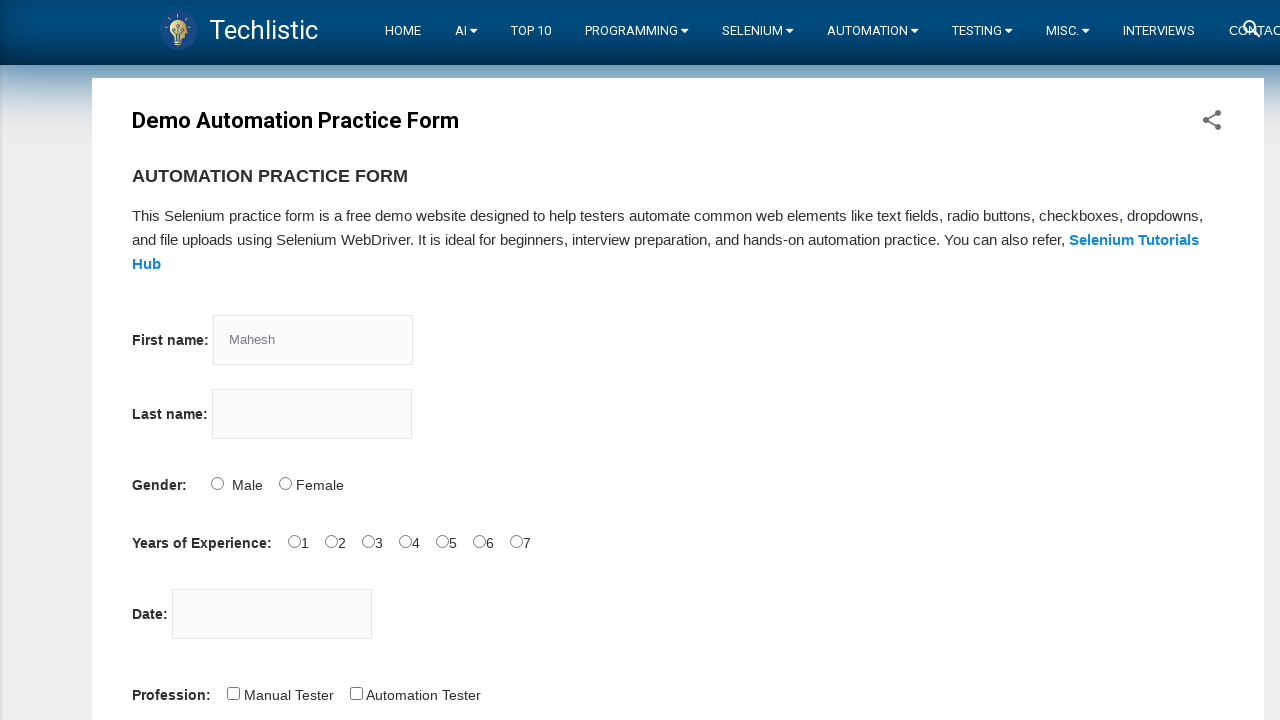

Filled last name field with 'Varan' on (//input[@type='text'])[2]
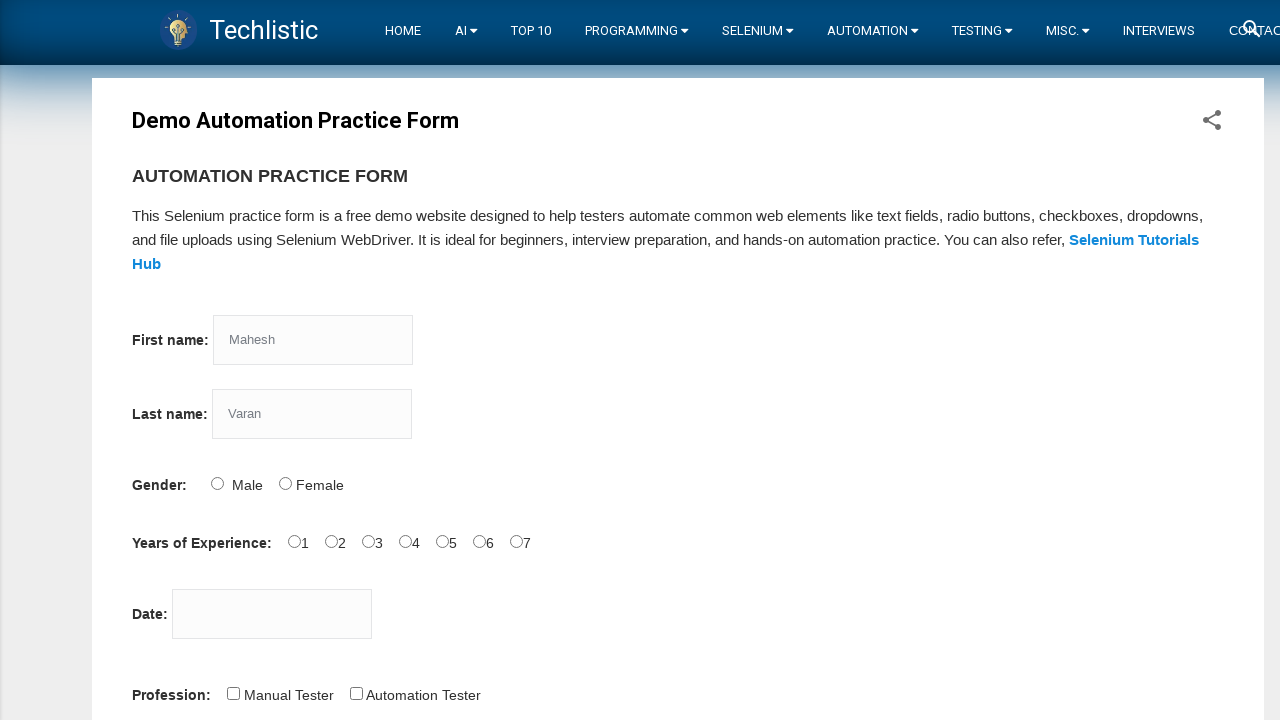

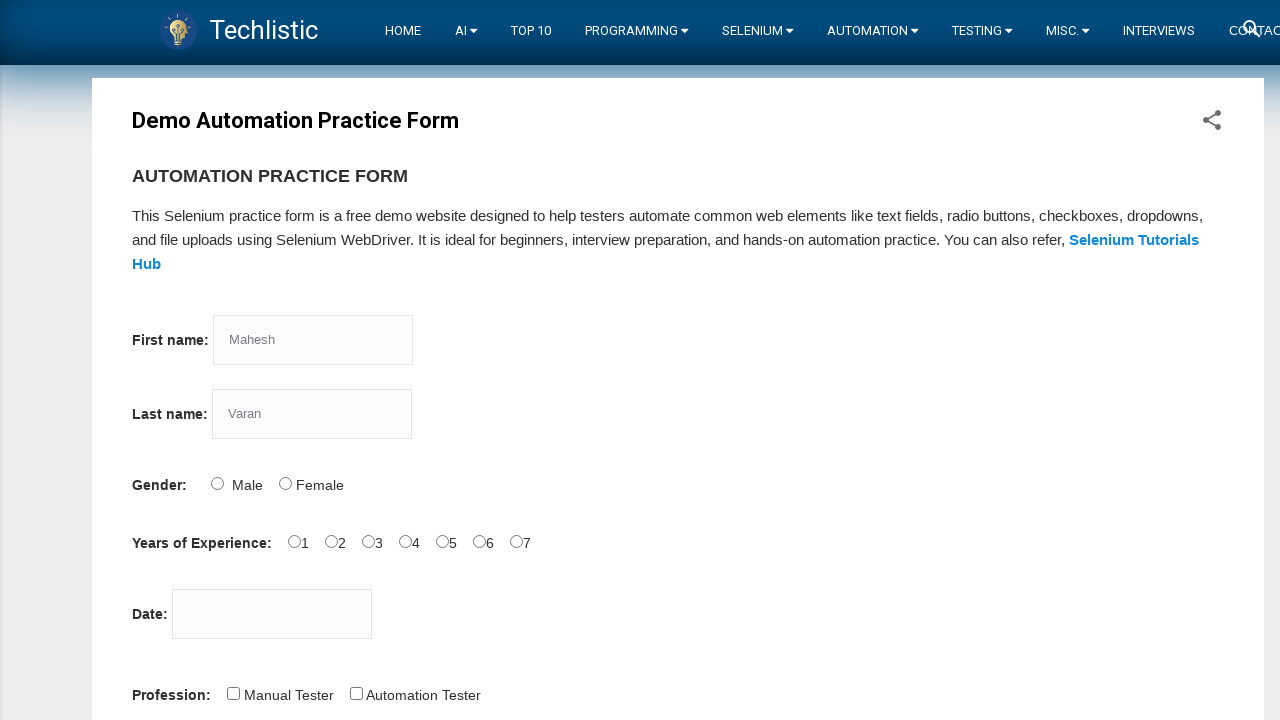